Tests Nykaa e-commerce site by navigating through brands menu to L'Oreal Paris, applying filters for shampoo products, selecting a specific product and adding it to cart

Starting URL: https://www.nykaa.com/

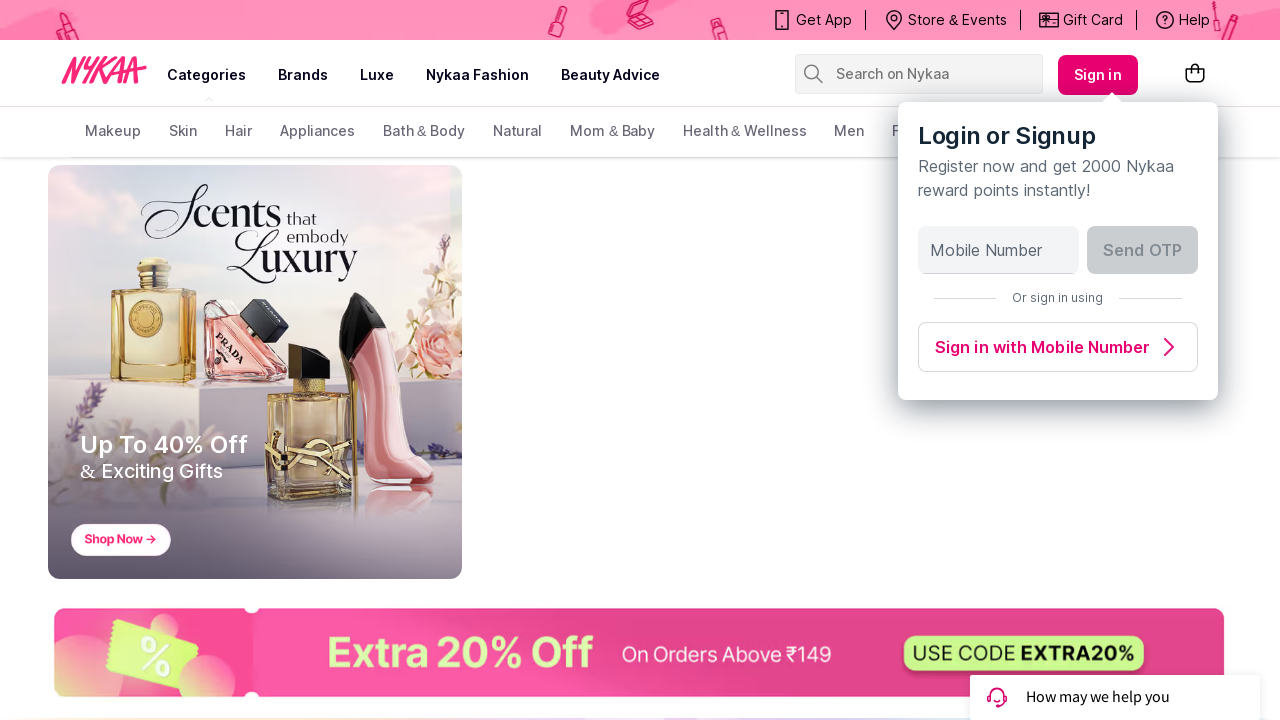

Hovered over Brands menu at (303, 75) on xpath=//a[text()='brands']
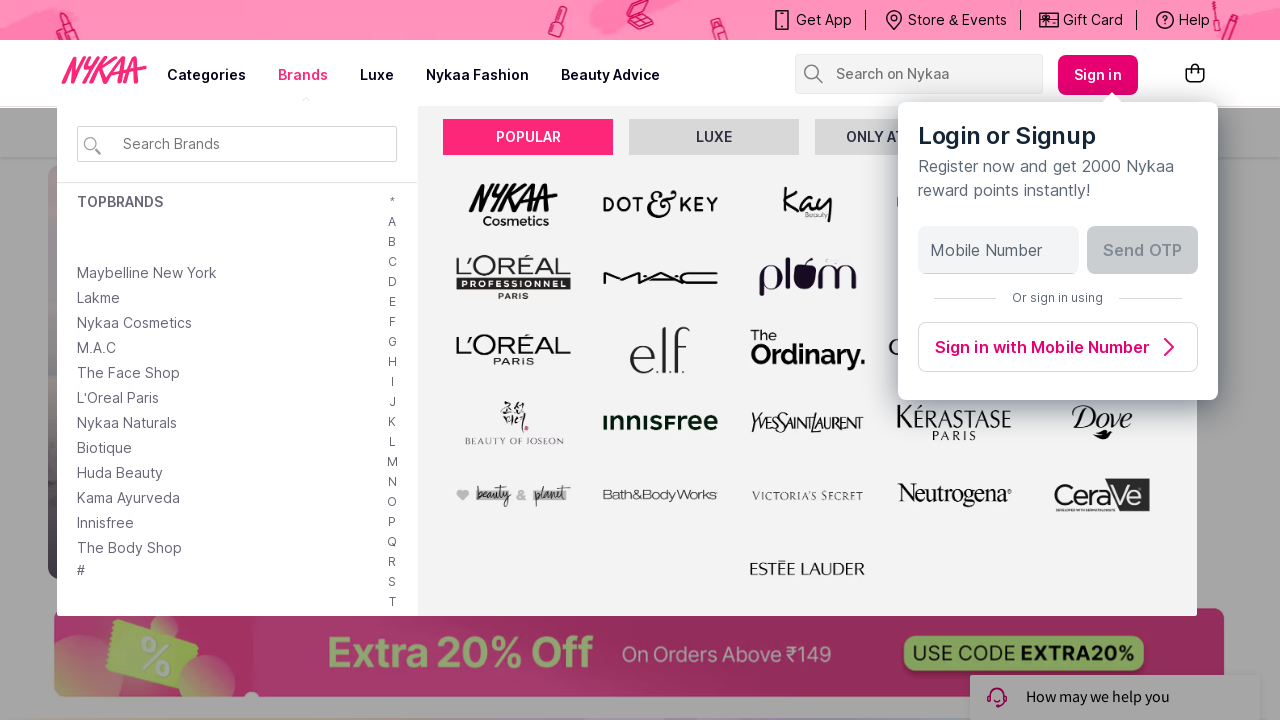

Clicked on L'Oreal Paris brand at (118, 398) on //div[text()='topbrands']//parent::div//a[text()="L'Oreal Paris"]
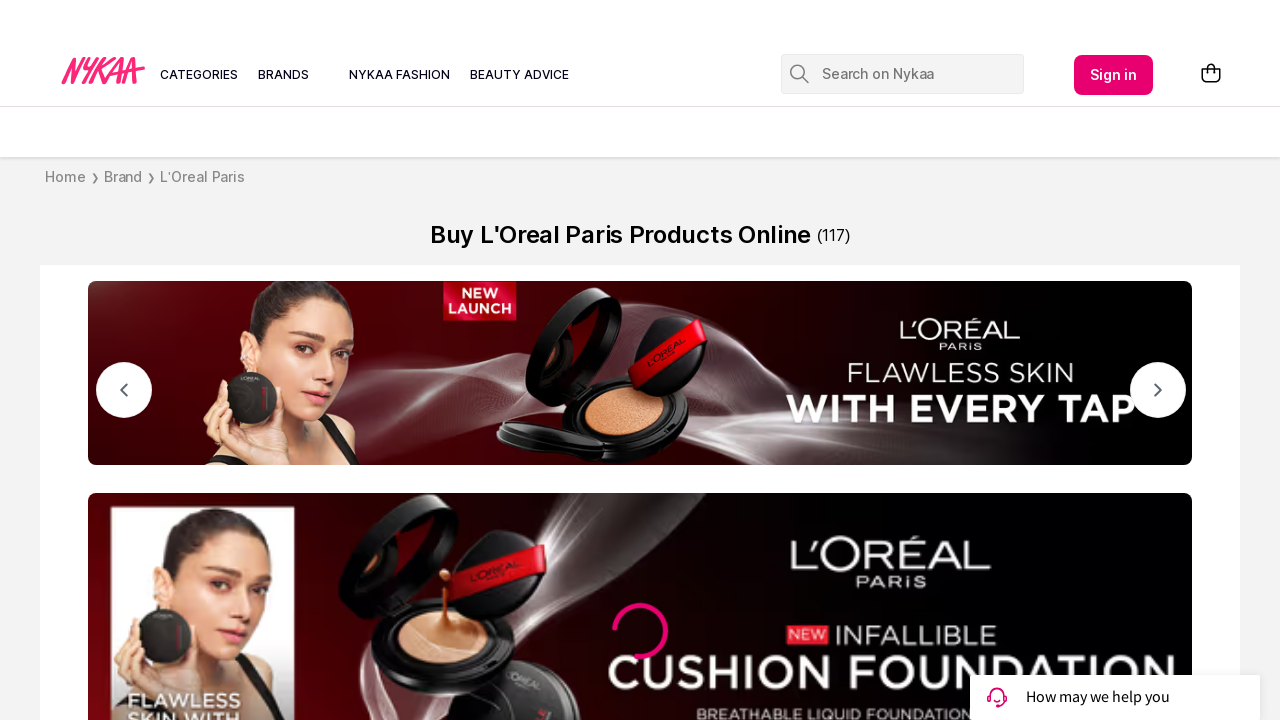

Clicked on body to remove overlay at (640, 360) on body
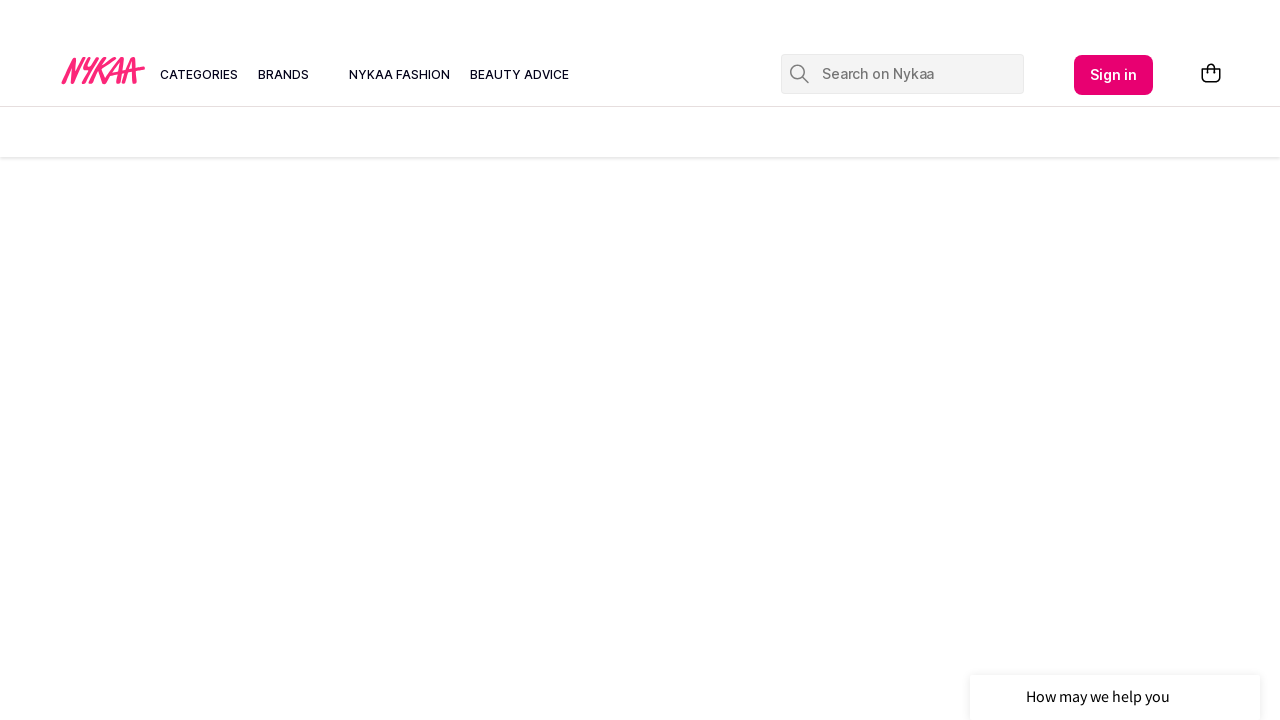

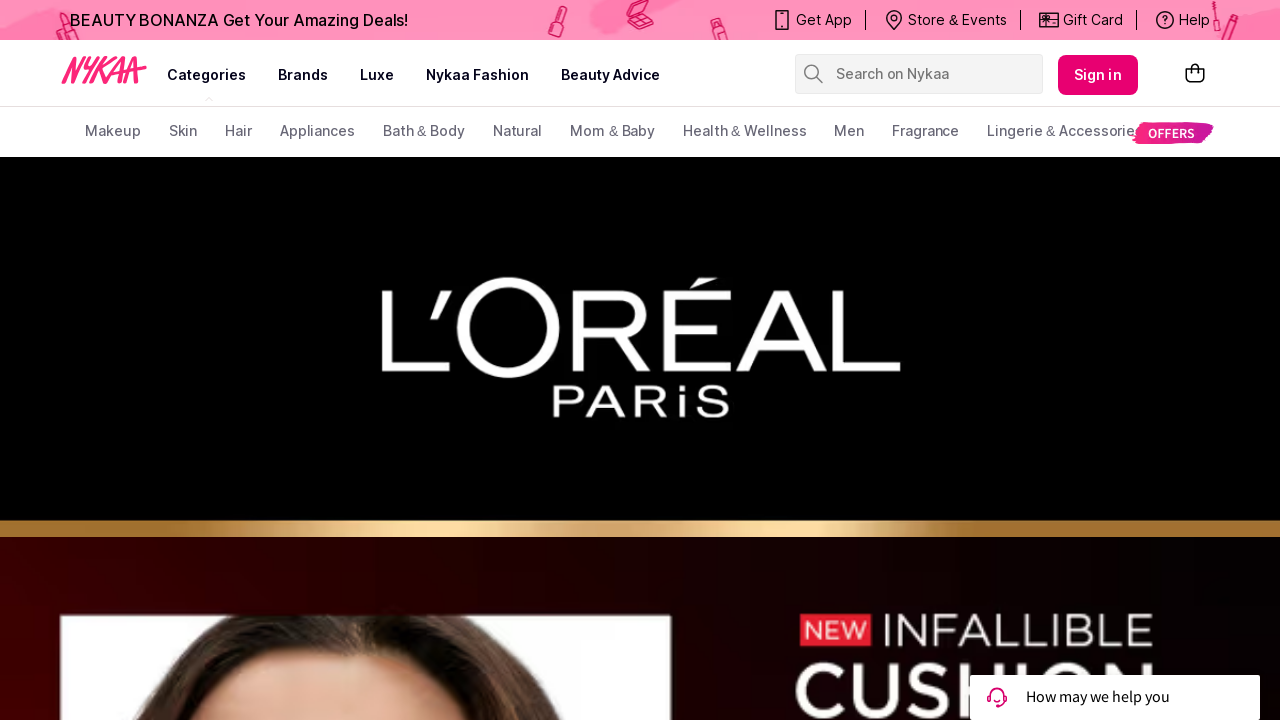